Tests iframe interaction by switching to the first frame on the page and entering text into an input field within that frame.

Starting URL: https://demo.automationtesting.in/Frames.html

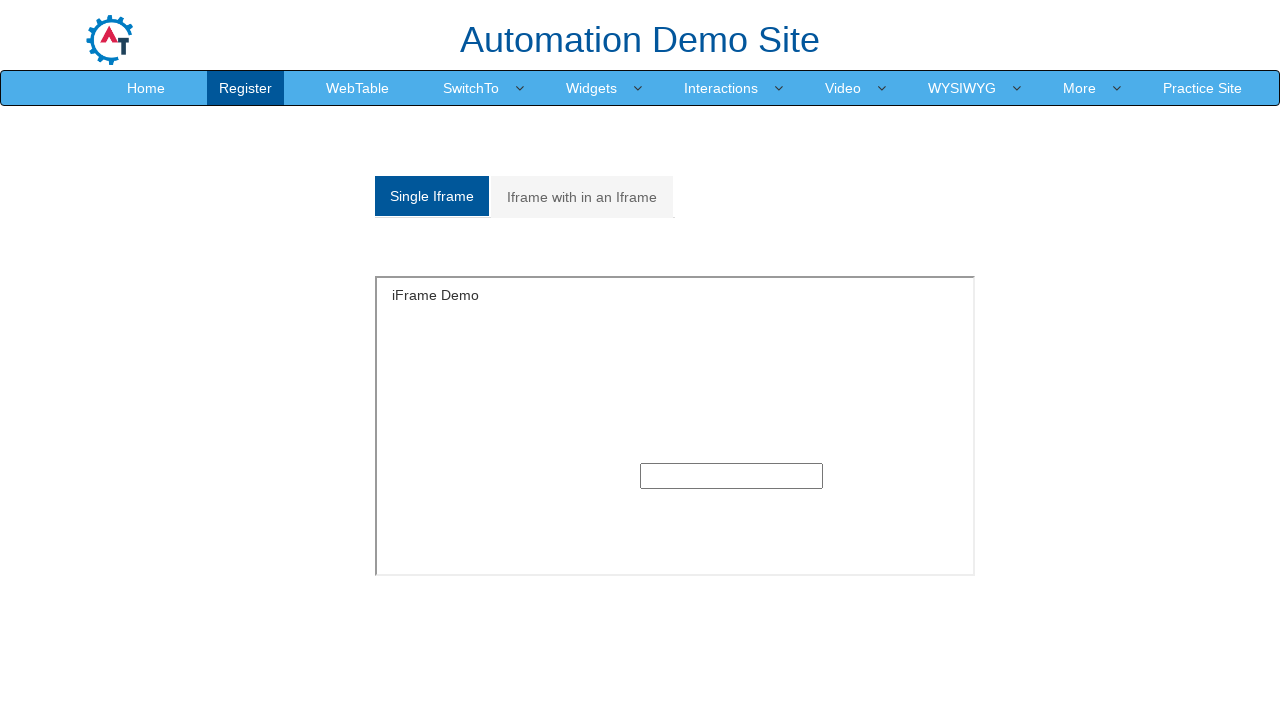

Navigated to Frames demo page
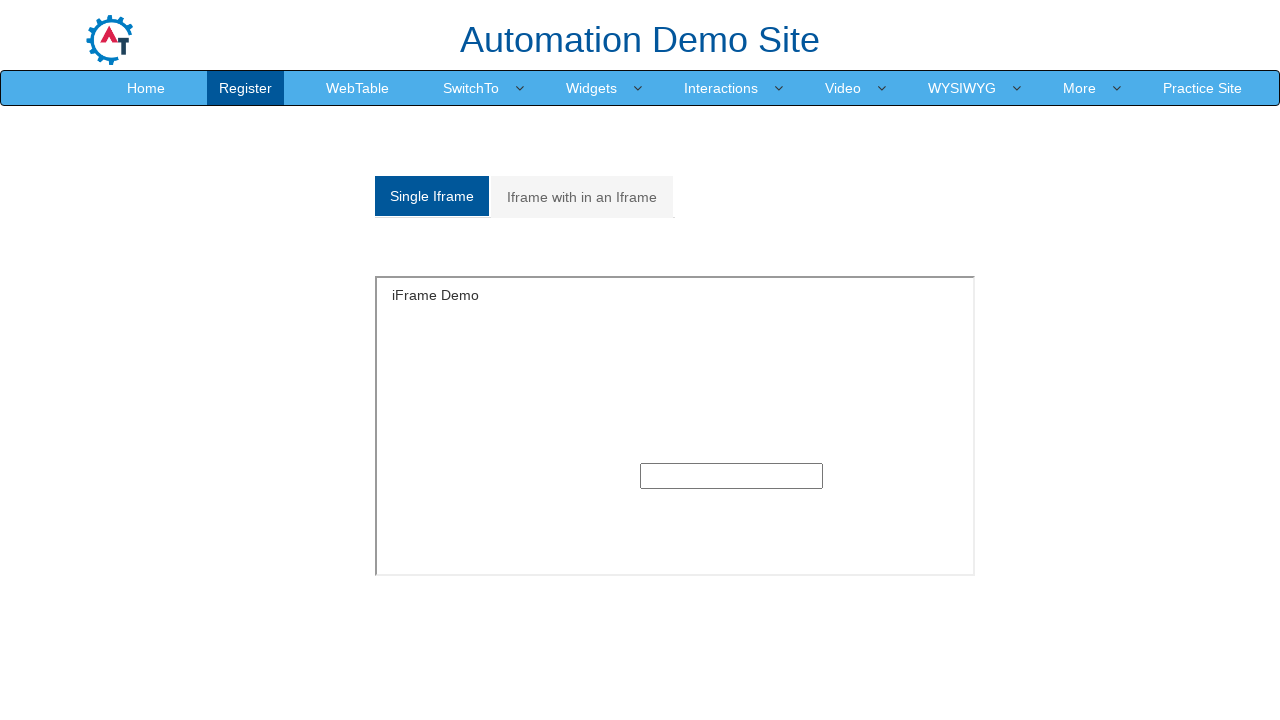

Selected first iframe on the page
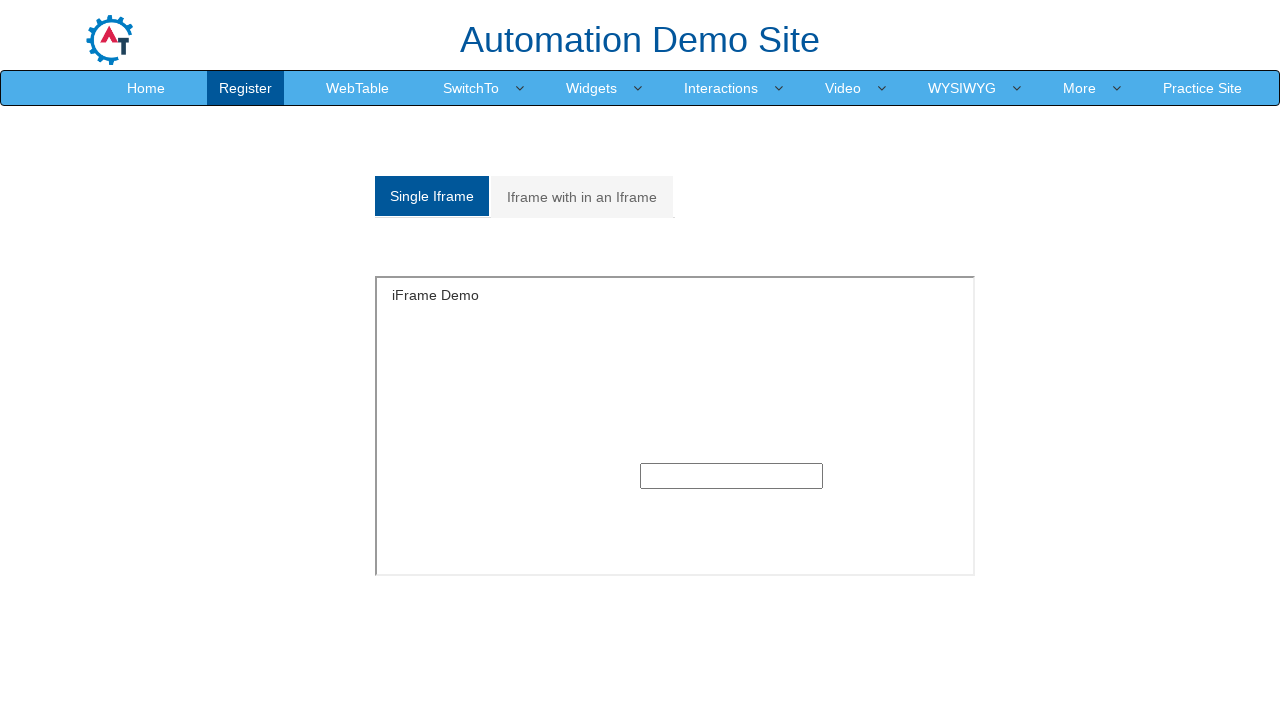

Entered 'Hello' into text input field within iframe on iframe >> nth=0 >> internal:control=enter-frame >> input[type='text']
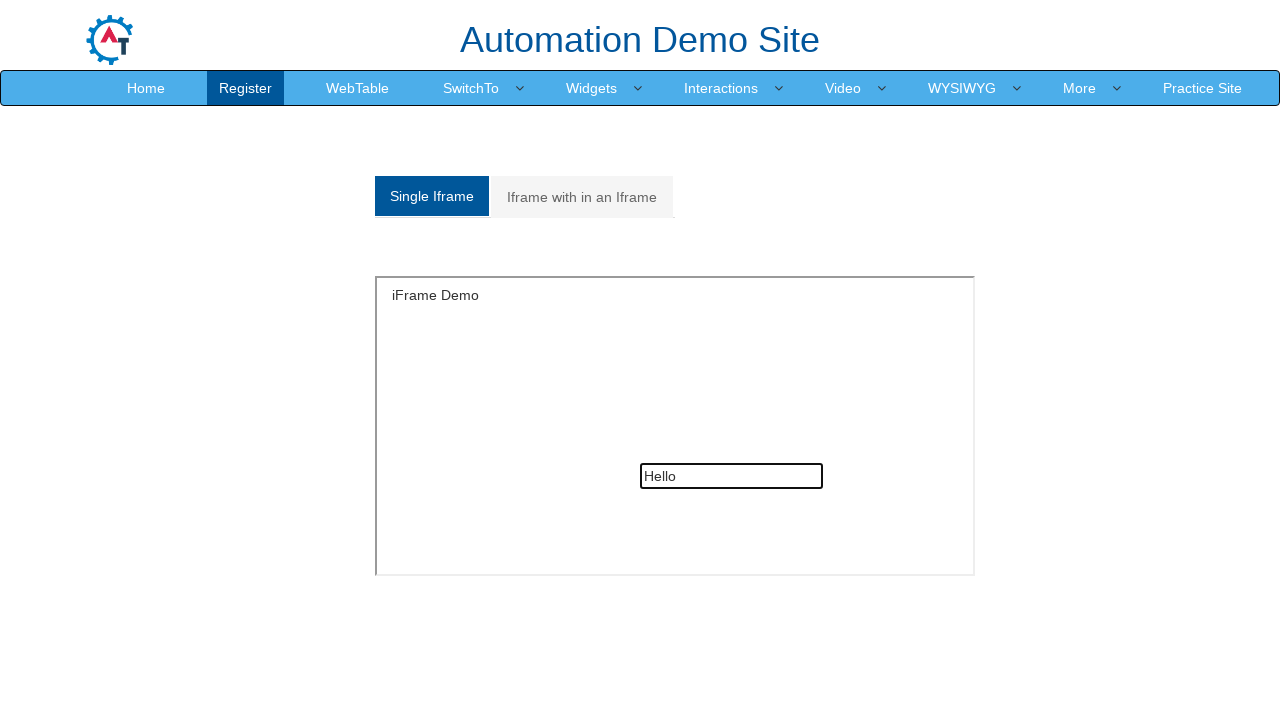

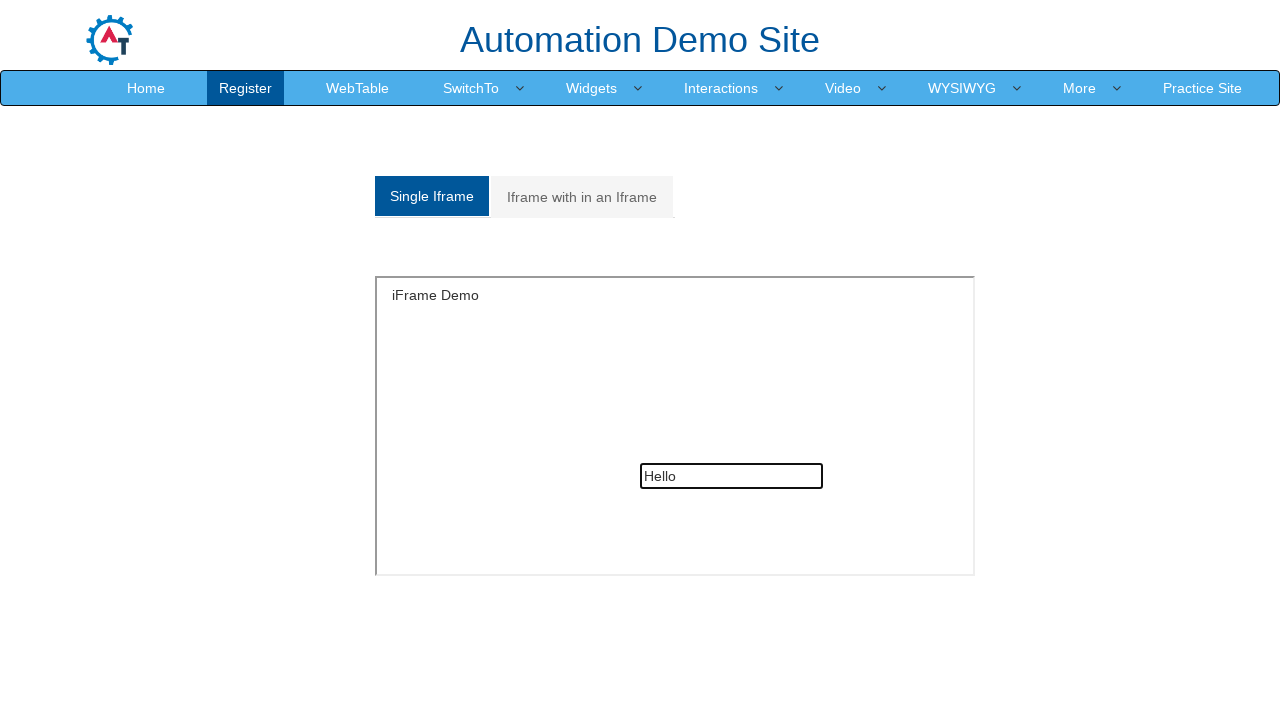